Tests single radio button selection by clicking radio button 1 if it's not already selected

Starting URL: https://rahulshettyacademy.com/AutomationPractice/

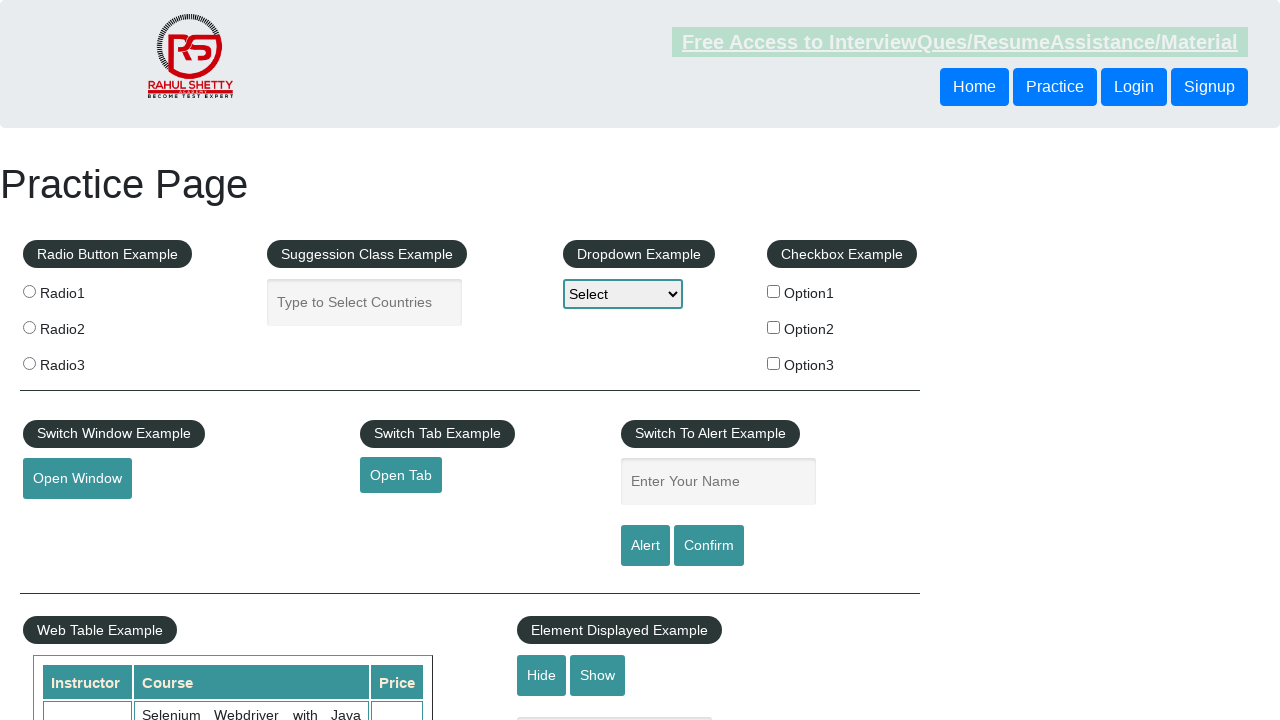

Navigated to Rahul Shetty Academy Automation Practice page
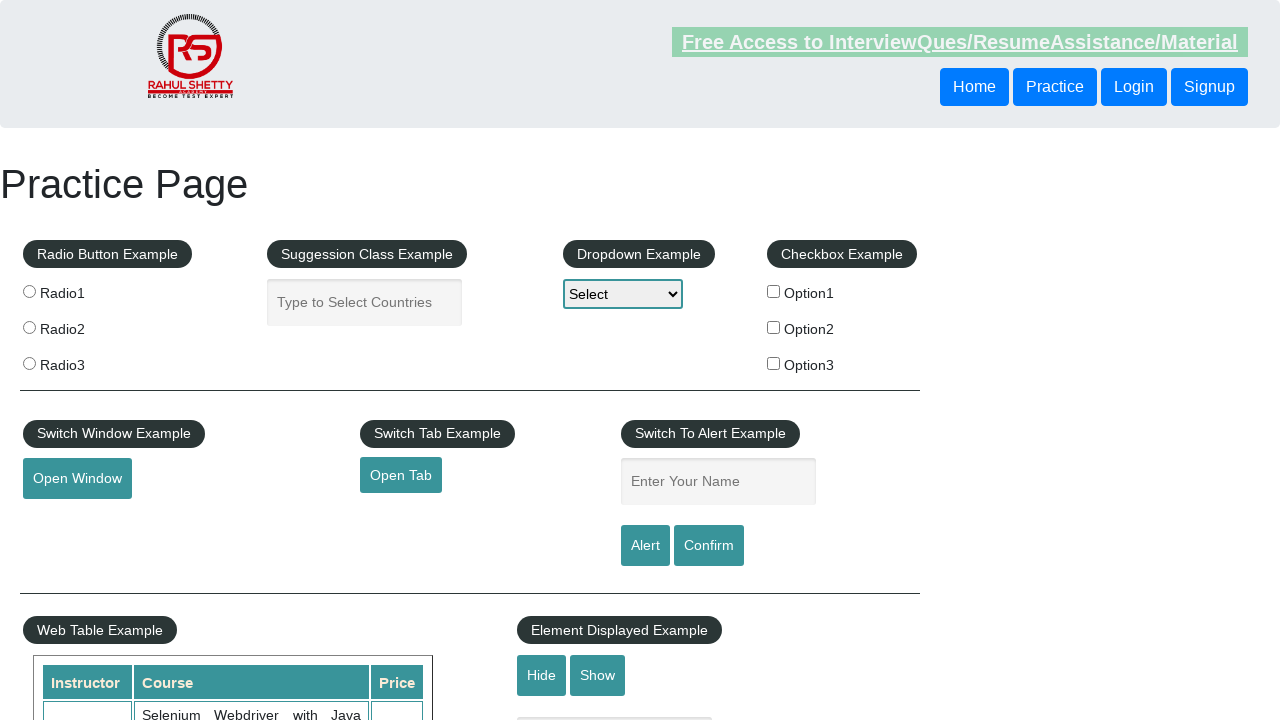

Located radio button 1
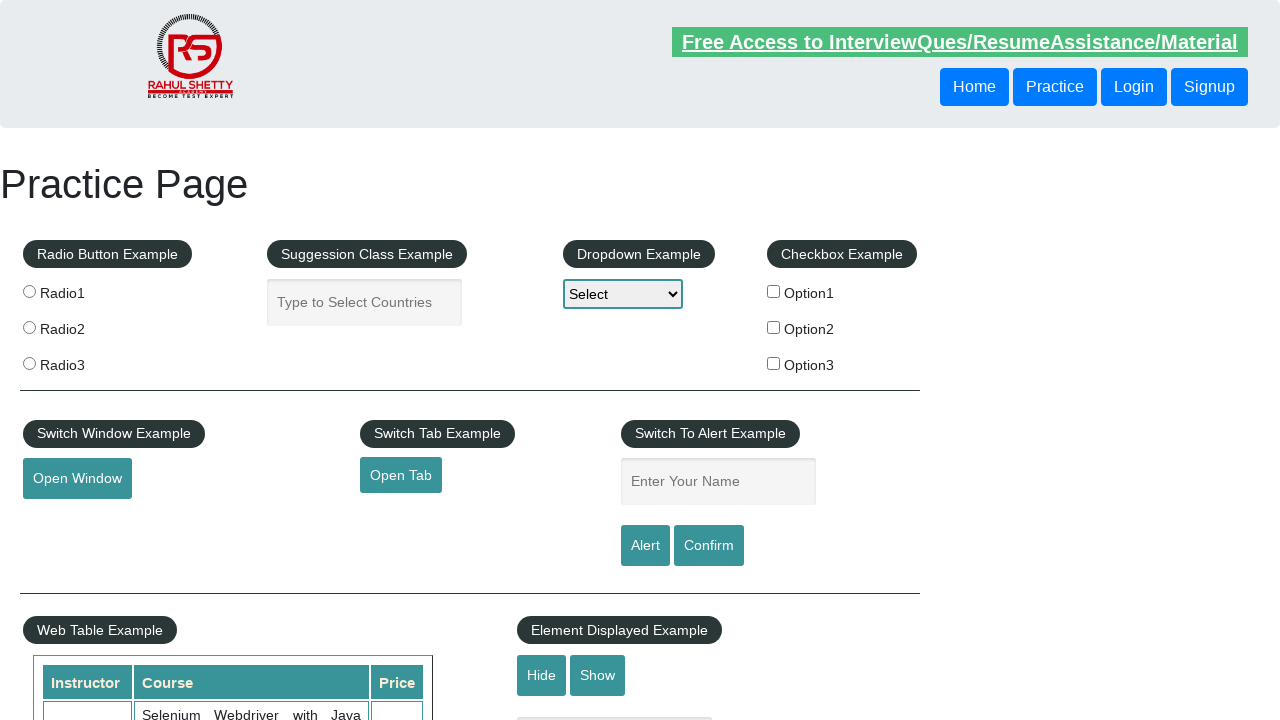

Confirmed radio button 1 is not already selected
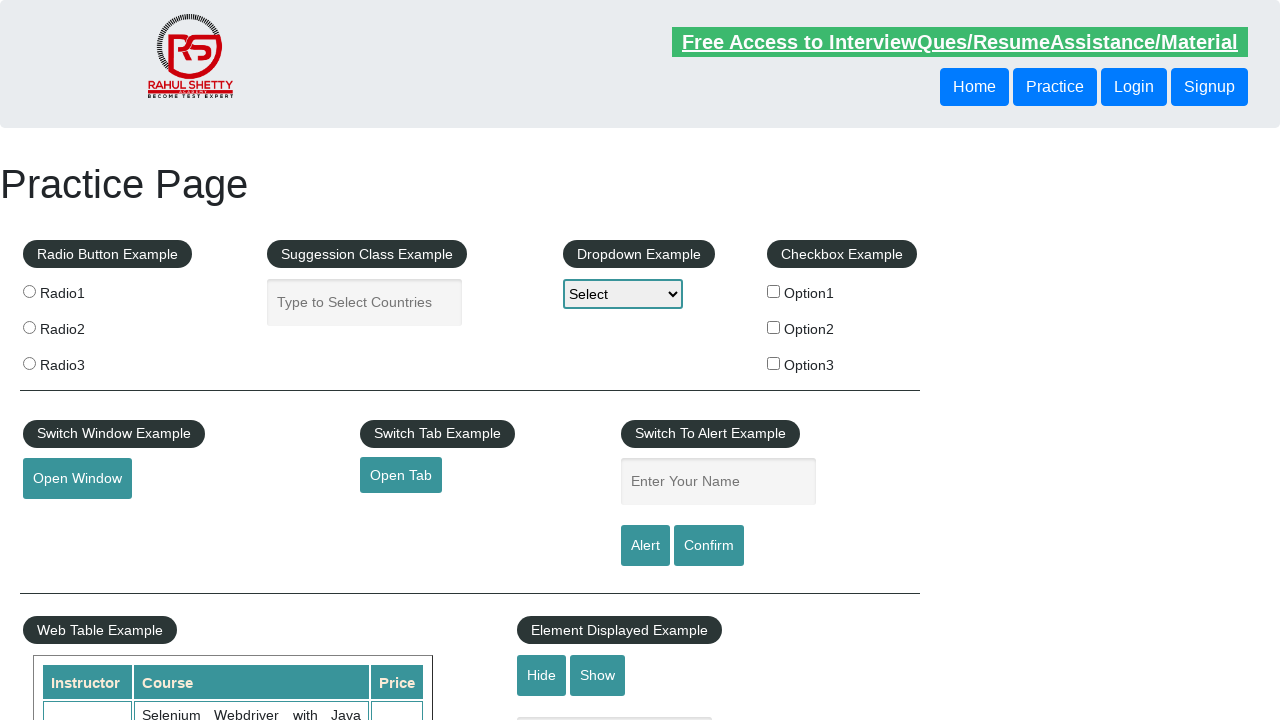

Clicked radio button 1 to select it at (29, 291) on input[value='radio1']
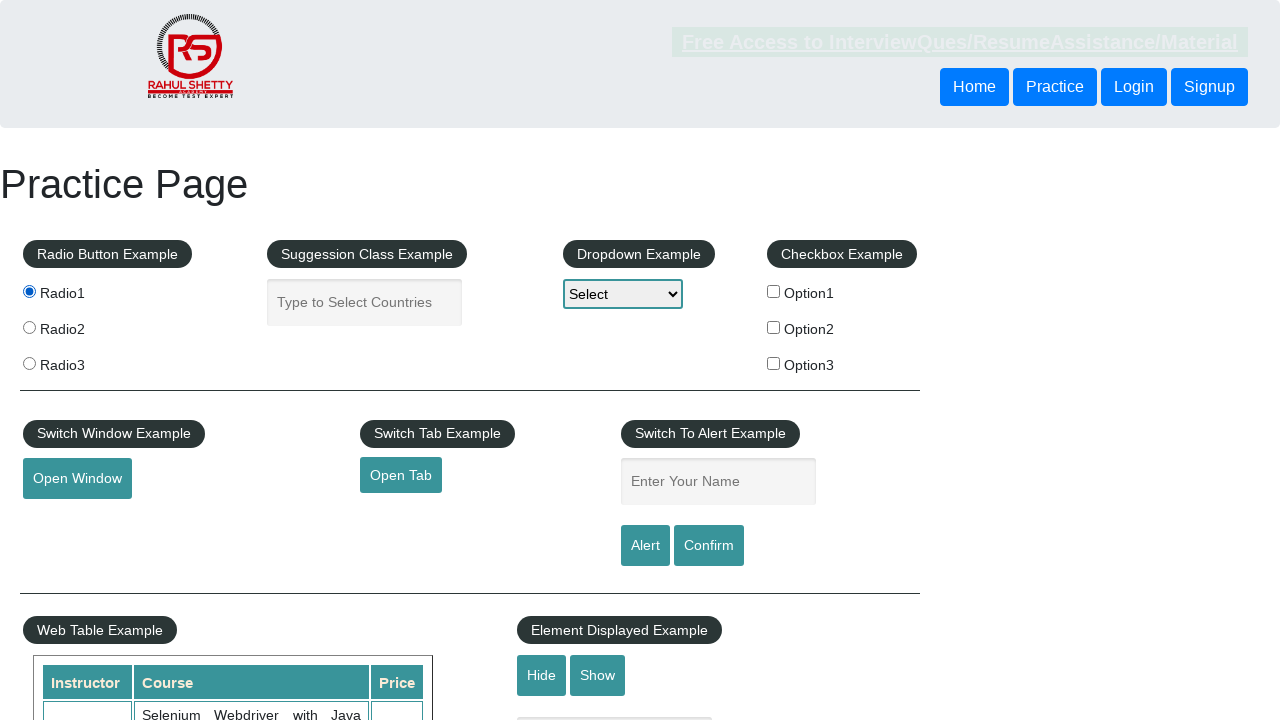

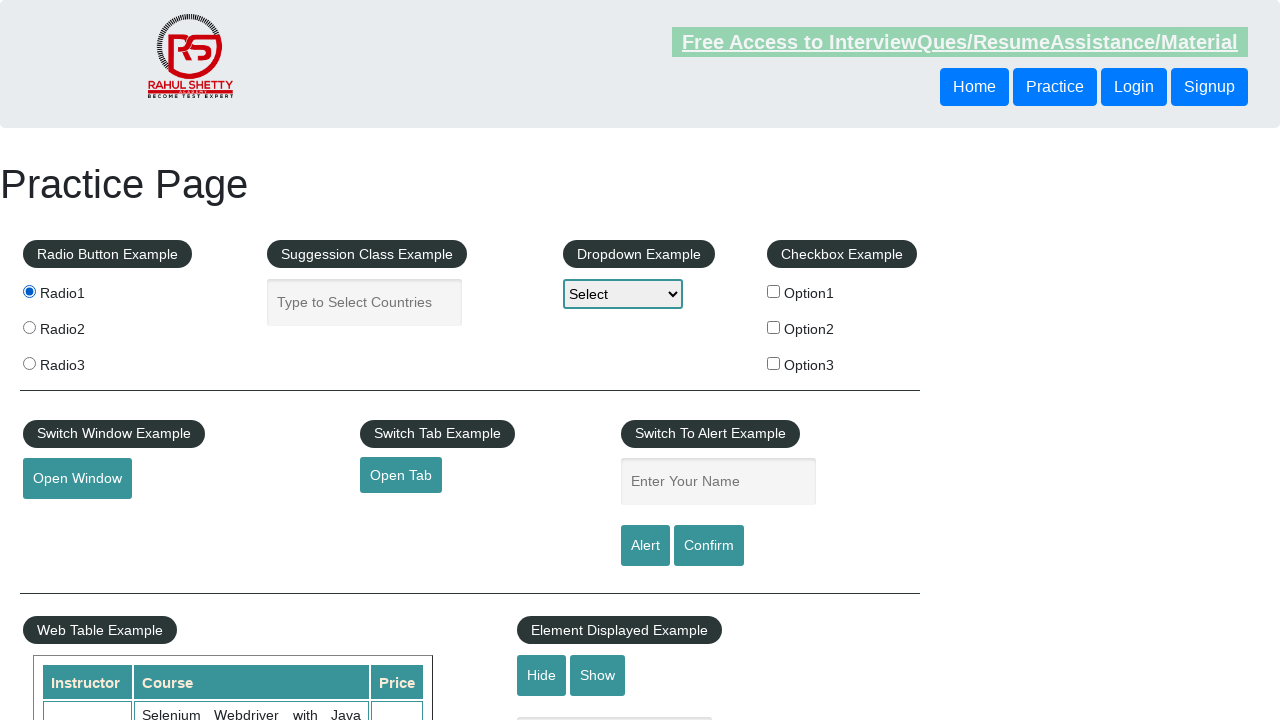